Tests handling a JavaScript prompt by entering text and accepting it

Starting URL: https://demoqa.com/alerts

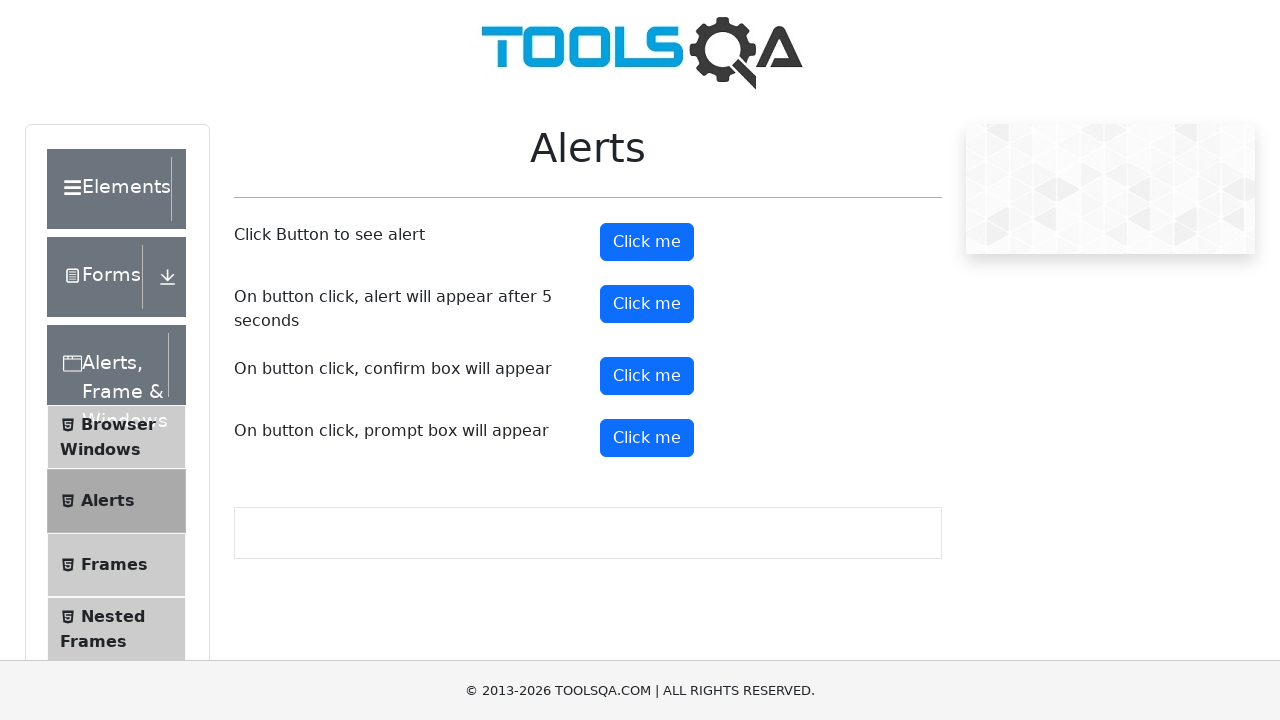

Set up dialog handler to accept prompt with text 'Salman'
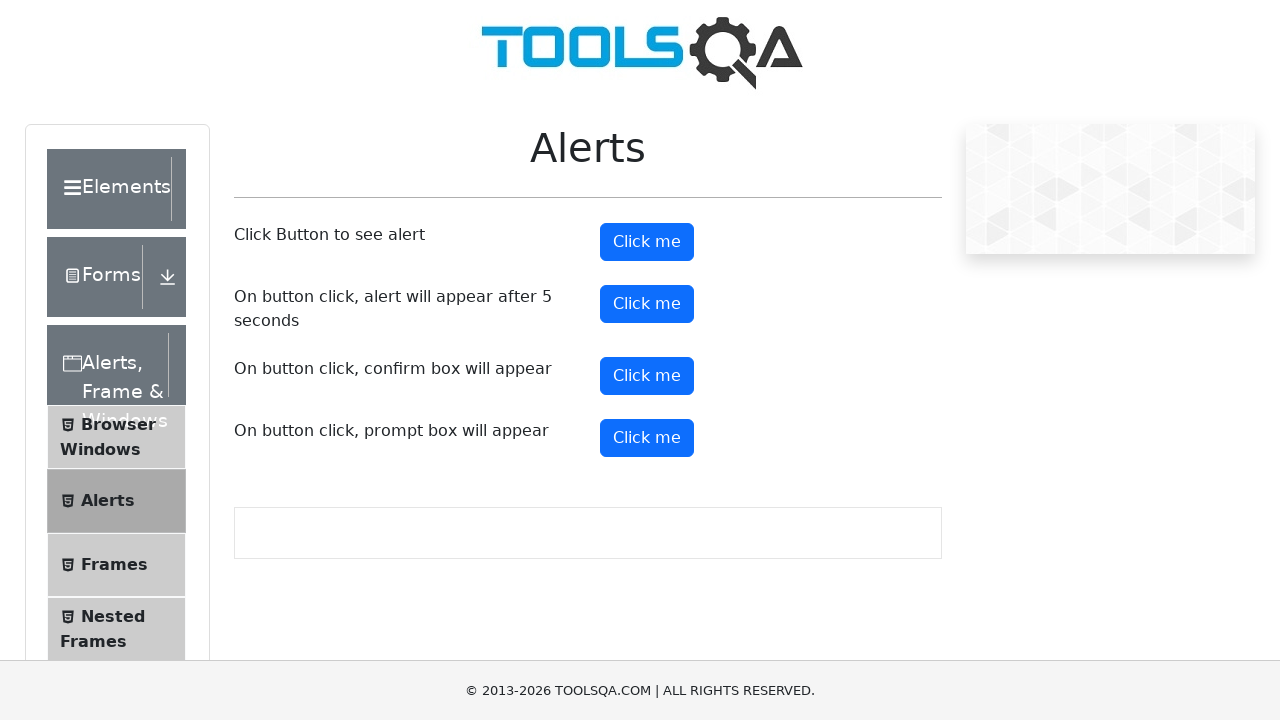

Clicked the prompt button to trigger JavaScript prompt at (647, 438) on #promtButton
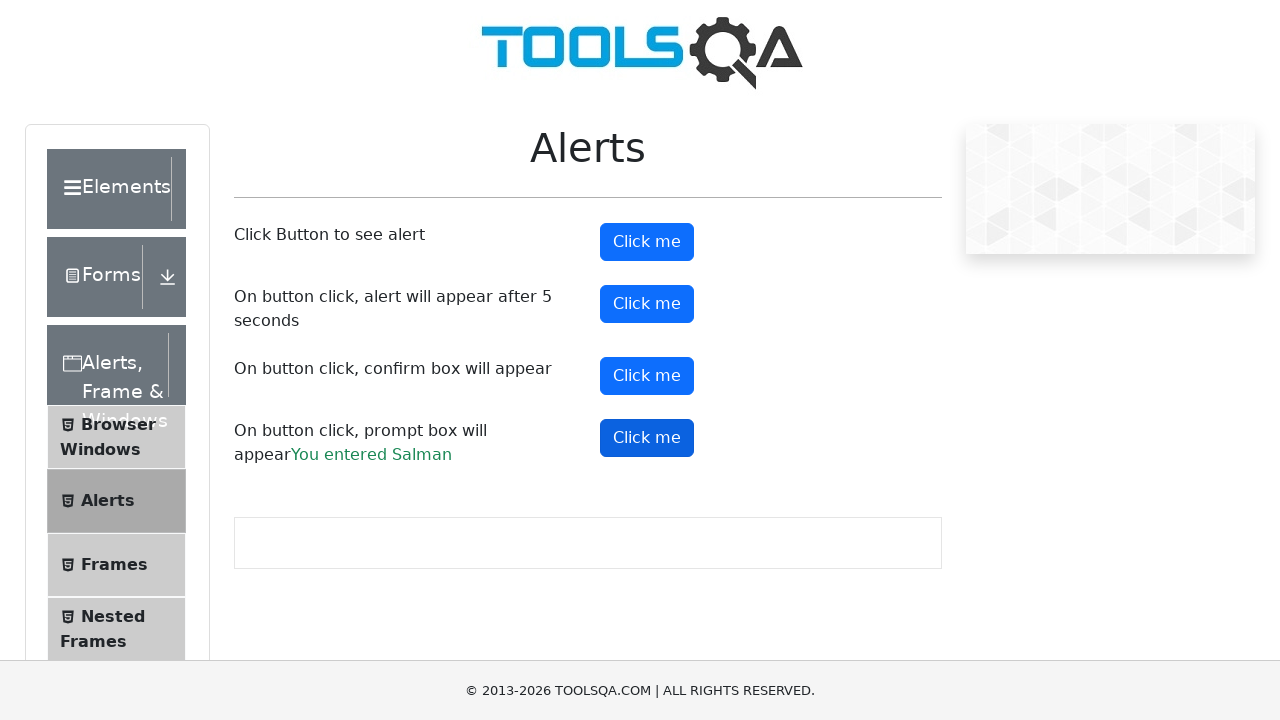

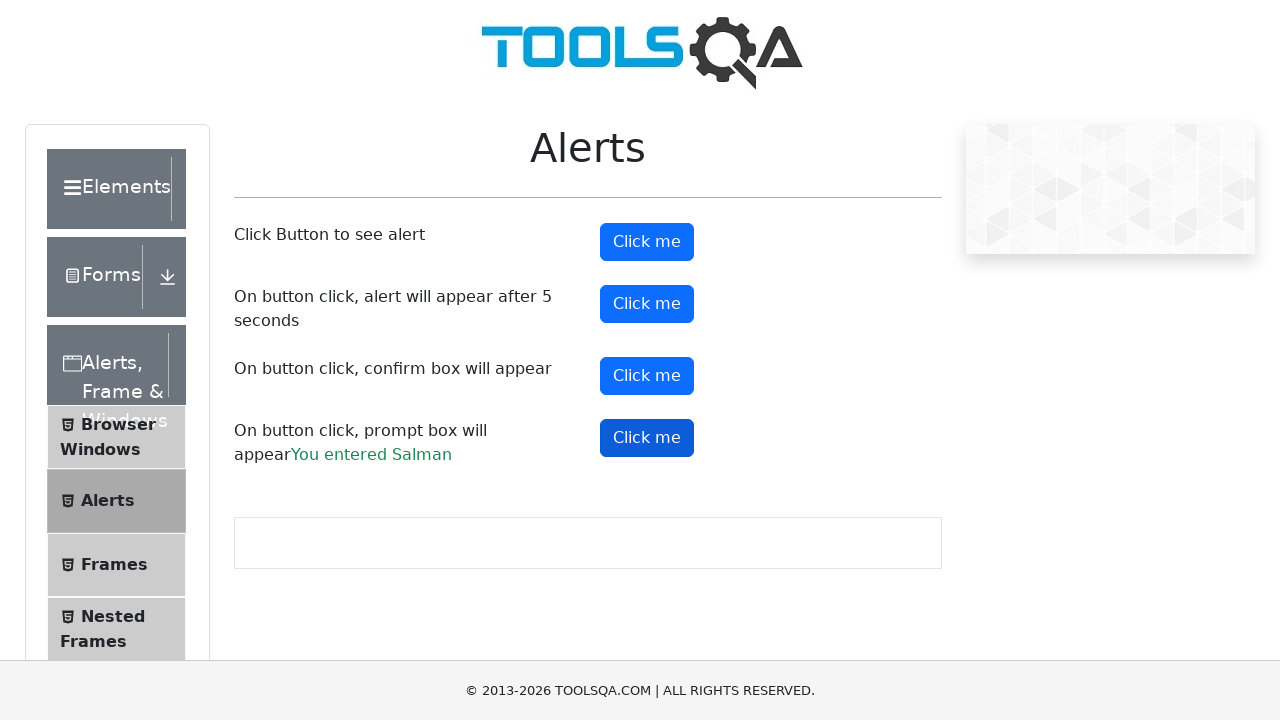